Tests that Clear completed button is hidden when there are no completed items

Starting URL: https://demo.playwright.dev/todomvc

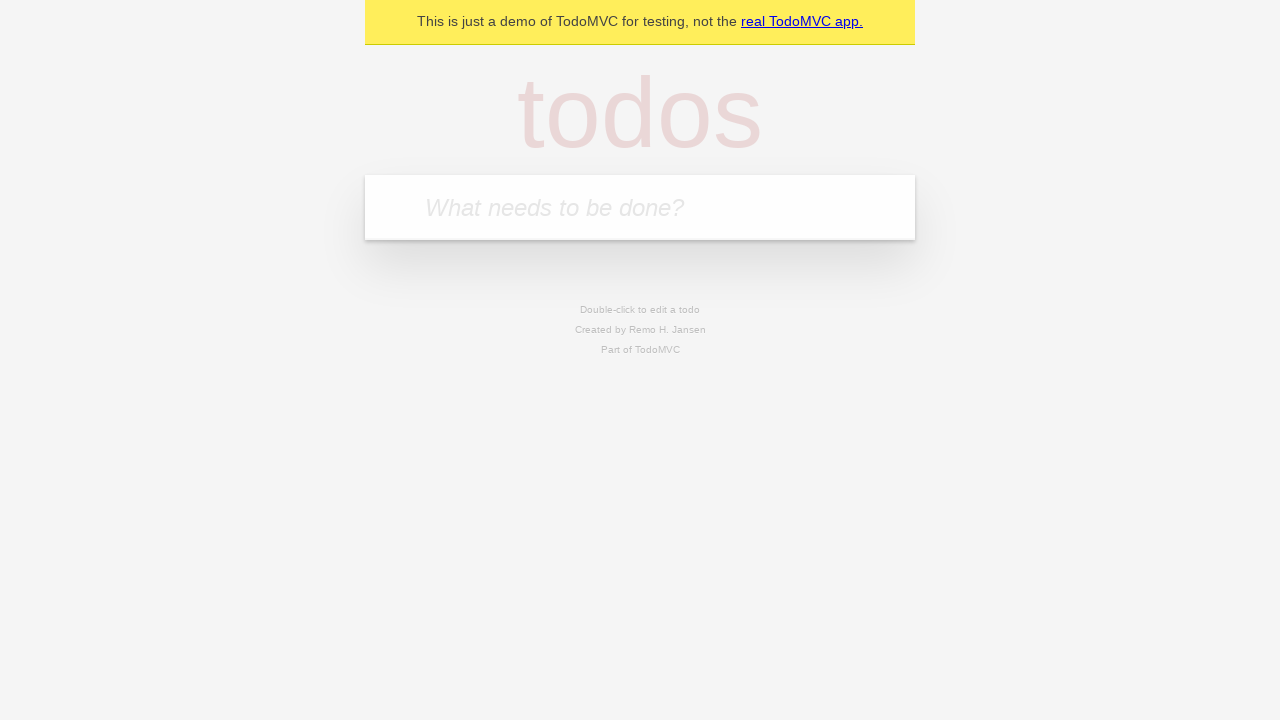

Filled todo input with 'buy some cheese' on internal:attr=[placeholder="What needs to be done?"i]
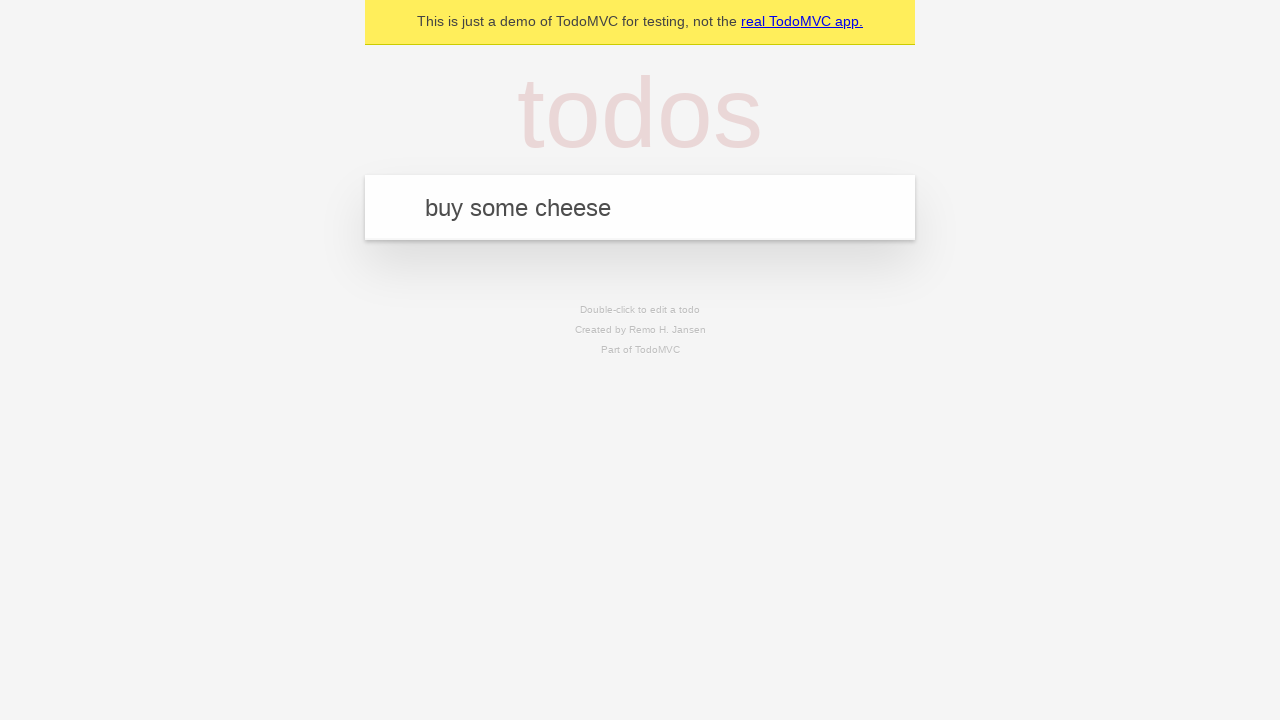

Pressed Enter to add 'buy some cheese' to todo list on internal:attr=[placeholder="What needs to be done?"i]
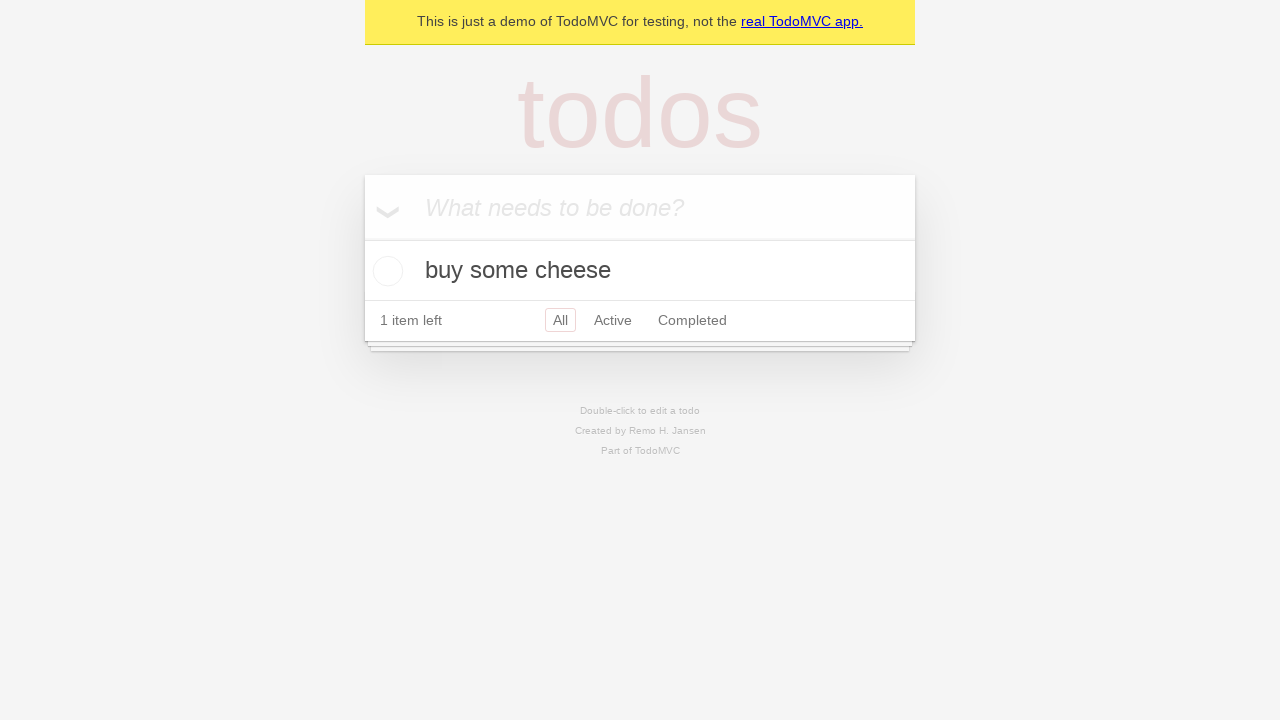

Filled todo input with 'feed the cat' on internal:attr=[placeholder="What needs to be done?"i]
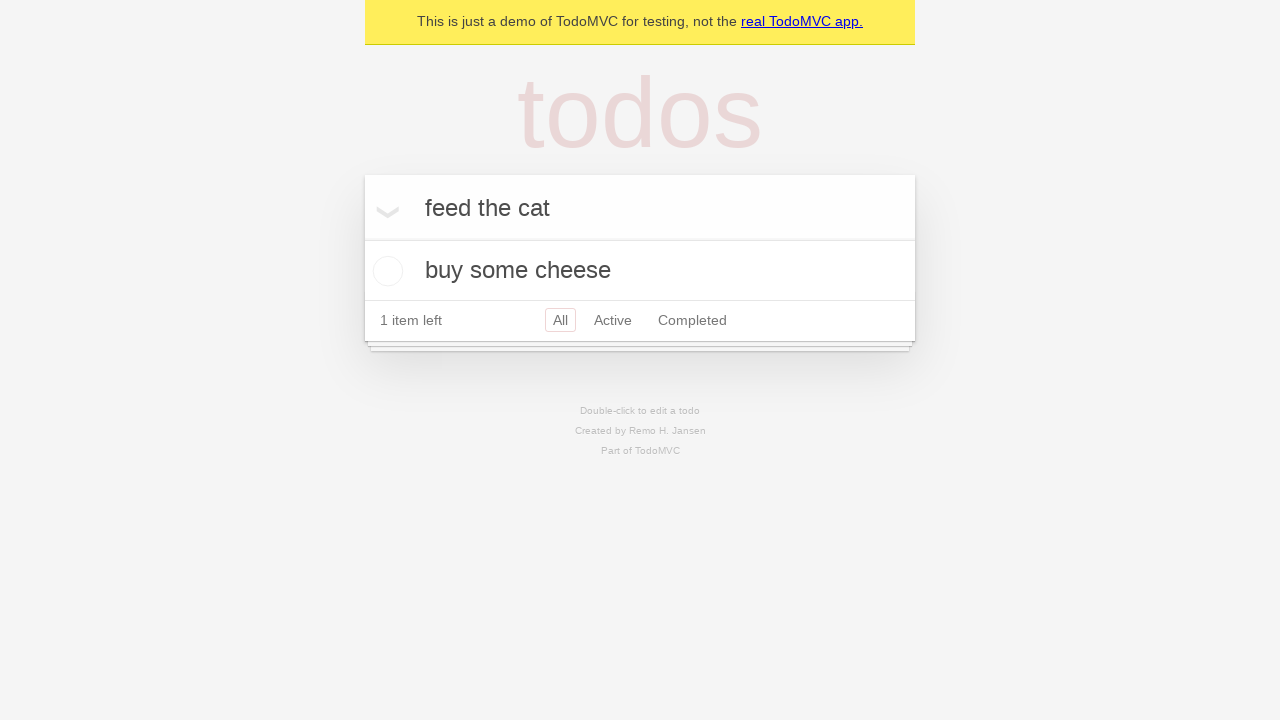

Pressed Enter to add 'feed the cat' to todo list on internal:attr=[placeholder="What needs to be done?"i]
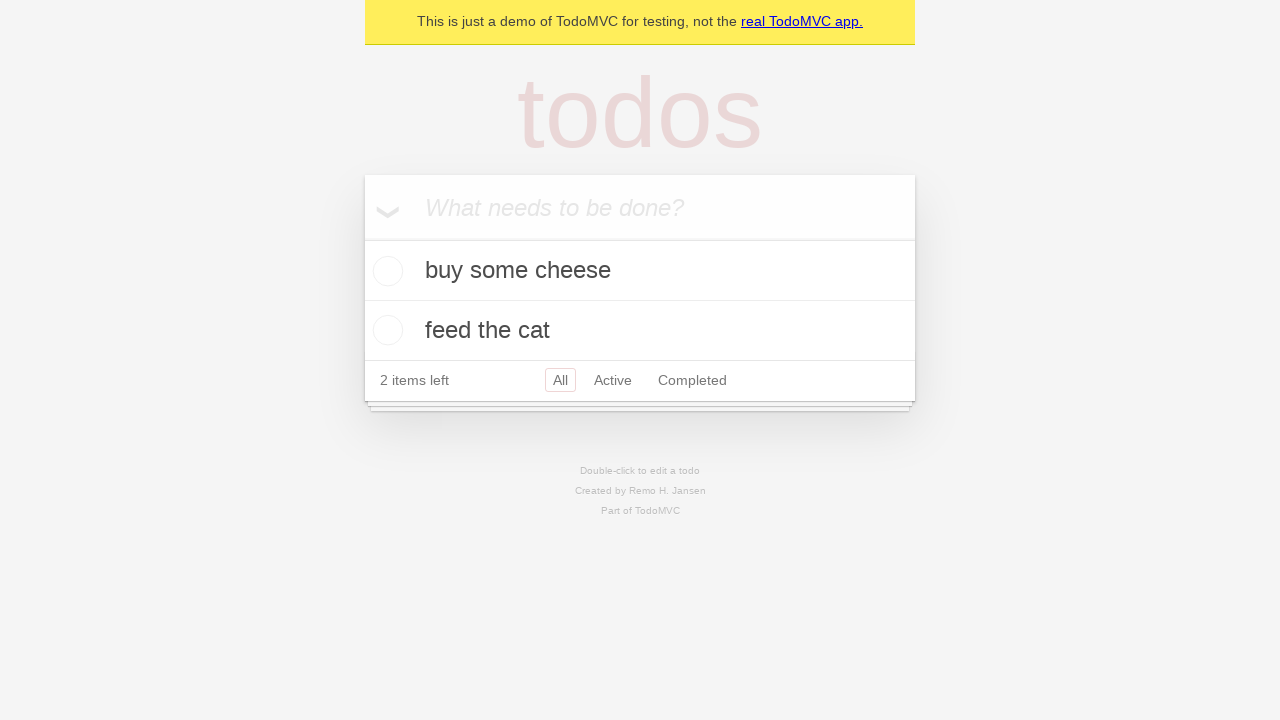

Filled todo input with 'book a doctors appointment' on internal:attr=[placeholder="What needs to be done?"i]
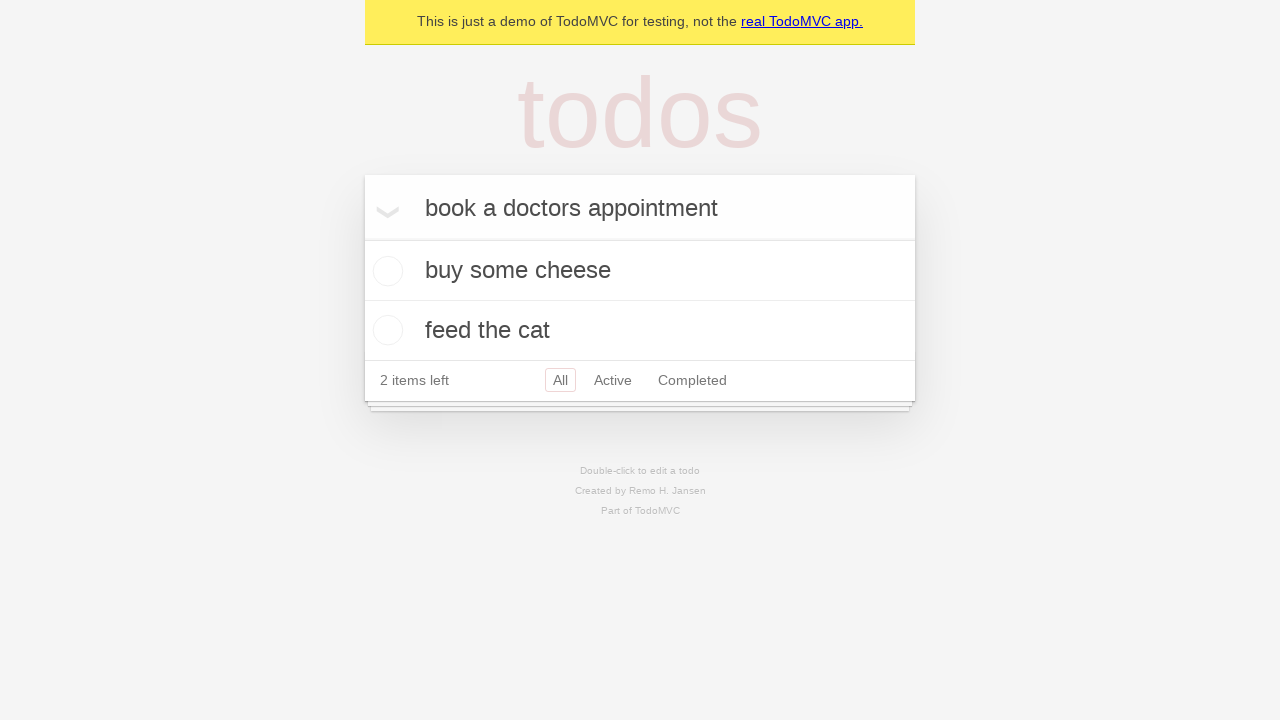

Pressed Enter to add 'book a doctors appointment' to todo list on internal:attr=[placeholder="What needs to be done?"i]
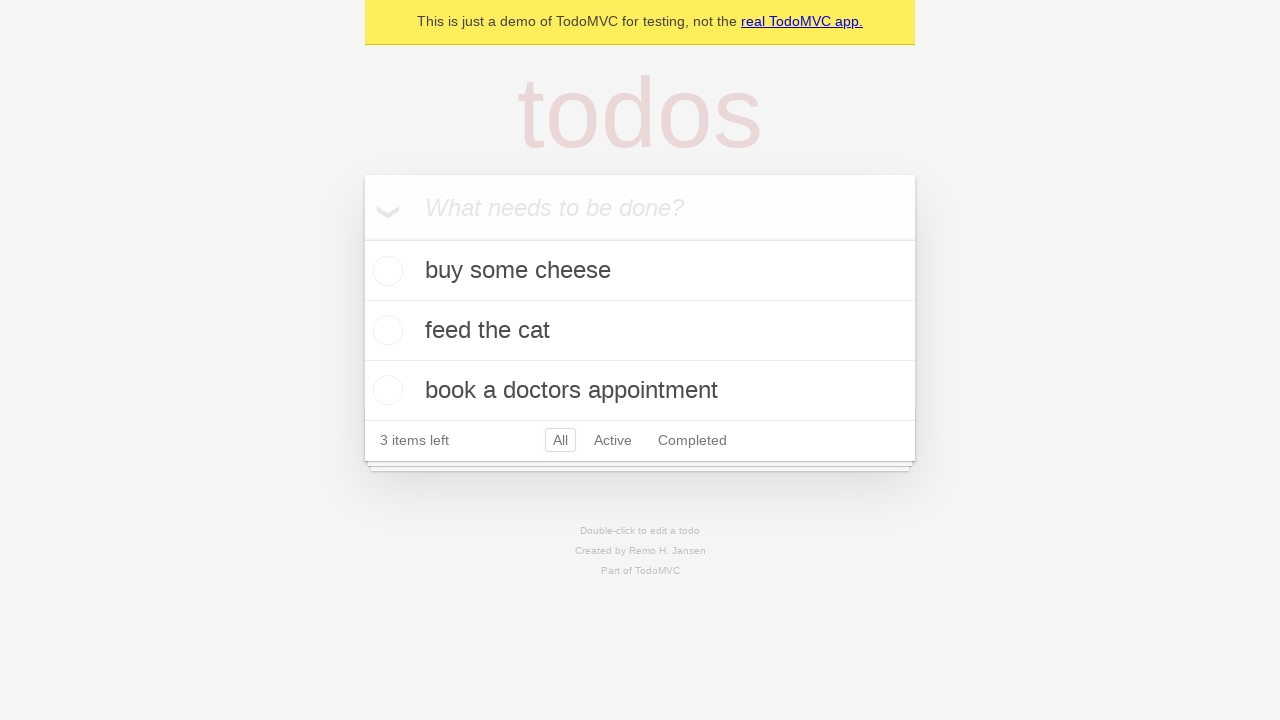

Waited for all three todo items to be added
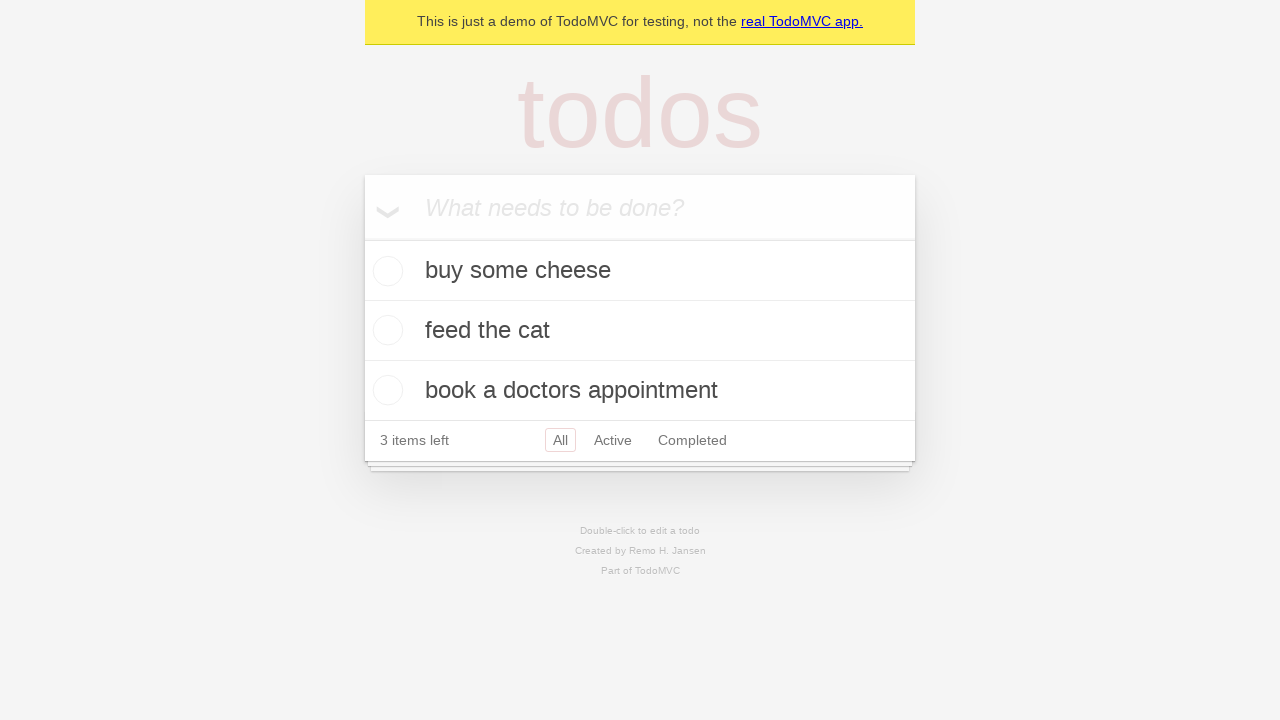

Checked the first todo item as completed at (385, 271) on .todo-list li .toggle >> nth=0
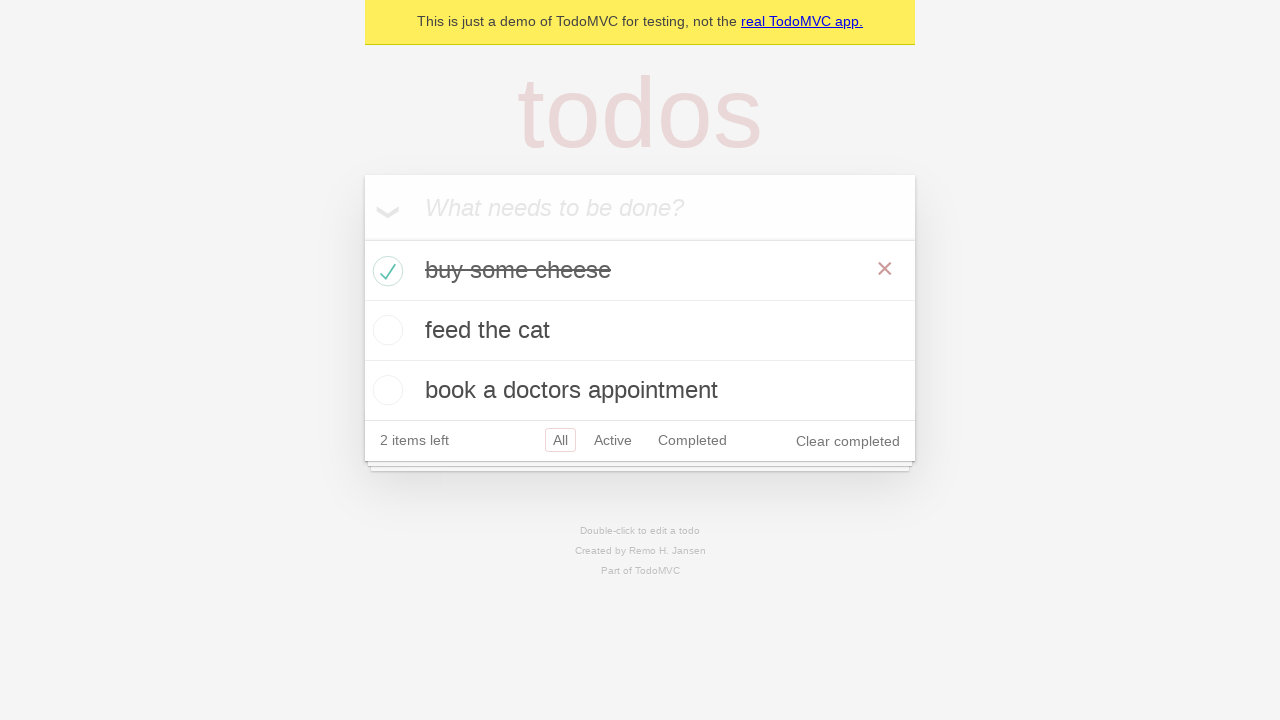

Clicked Clear completed button to remove completed items at (848, 441) on internal:role=button[name="Clear completed"i]
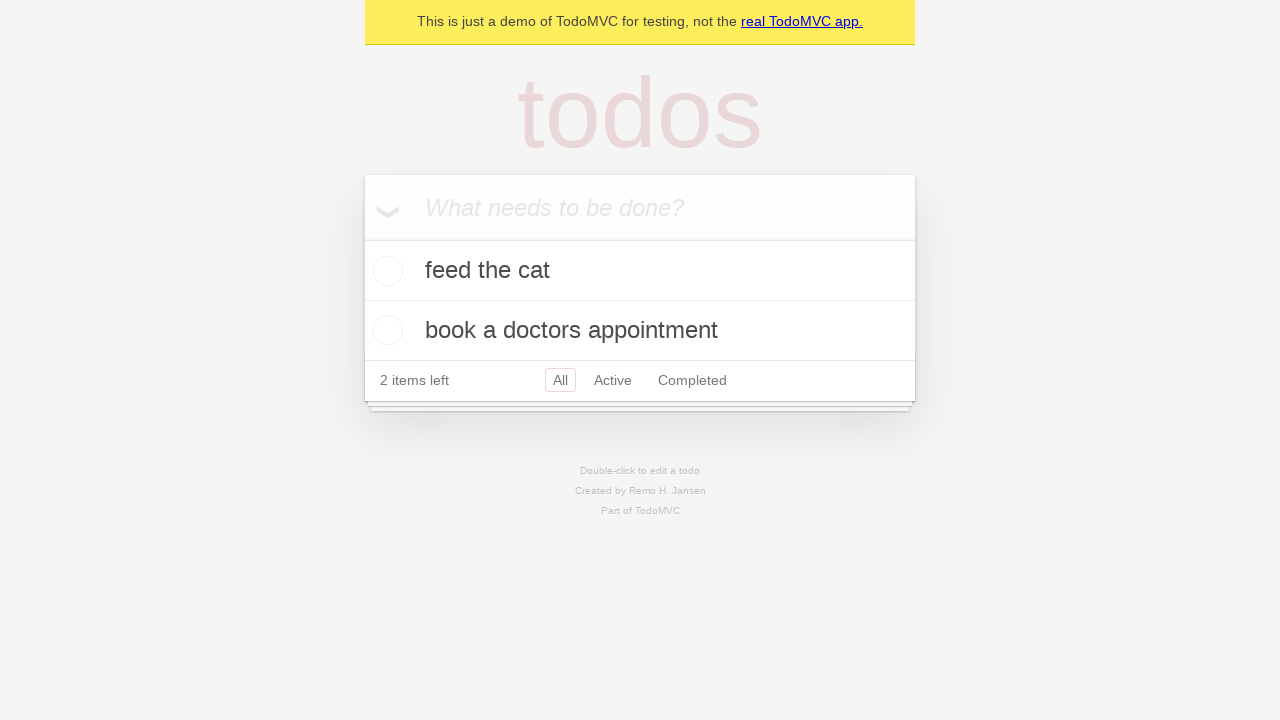

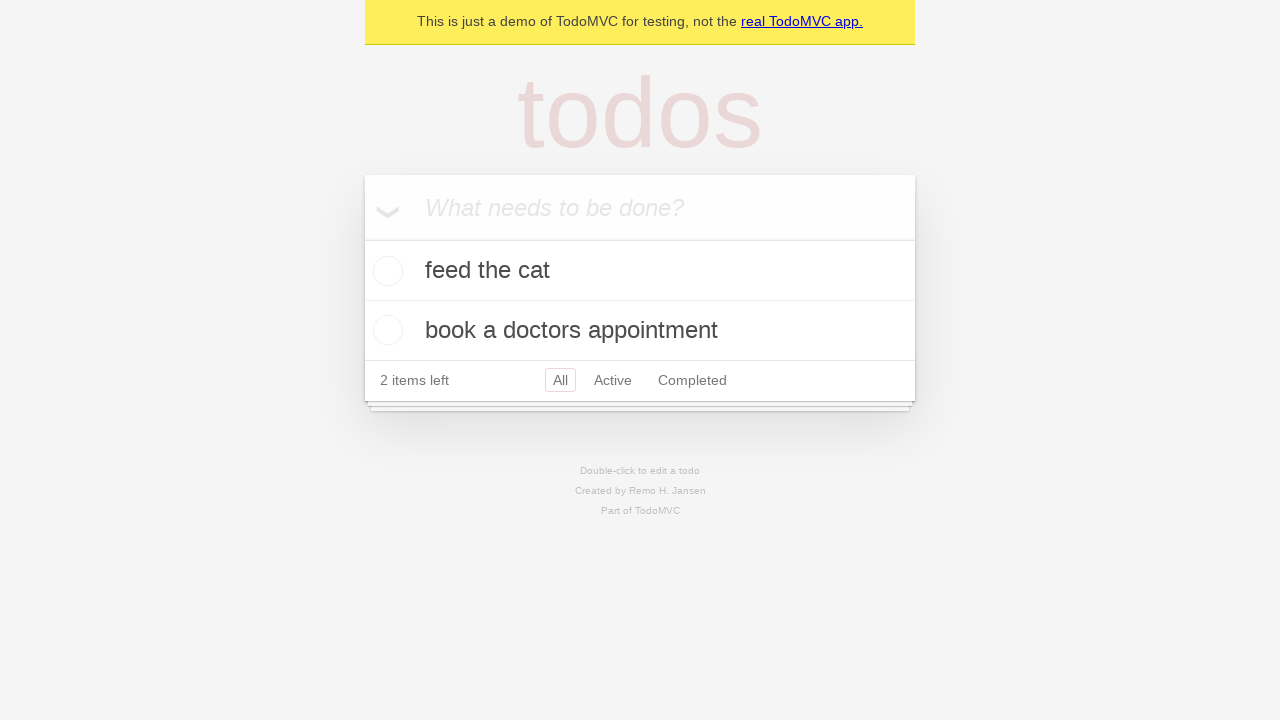